Tests that search does not accept author name with special symbols

Starting URL: https://www.sharelane.com/cgi-bin/main.py

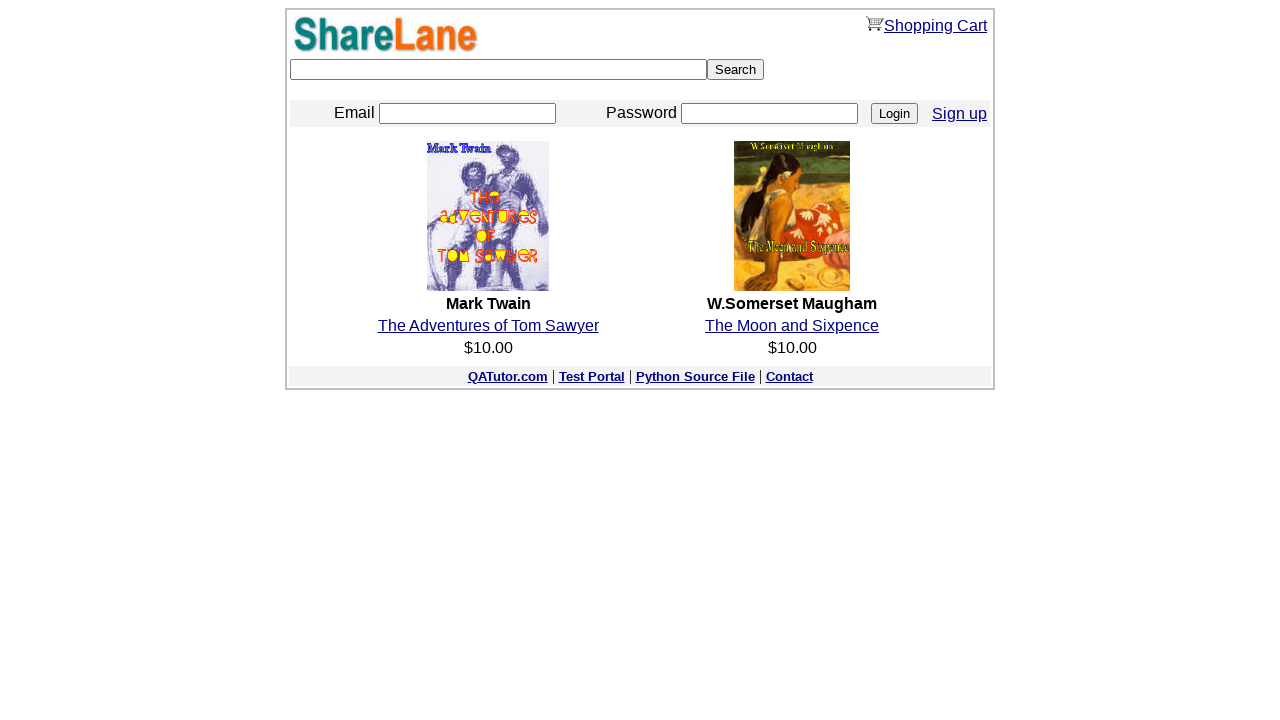

Filled search box with author name containing special symbols 'M@ark@!#' on [type=text]
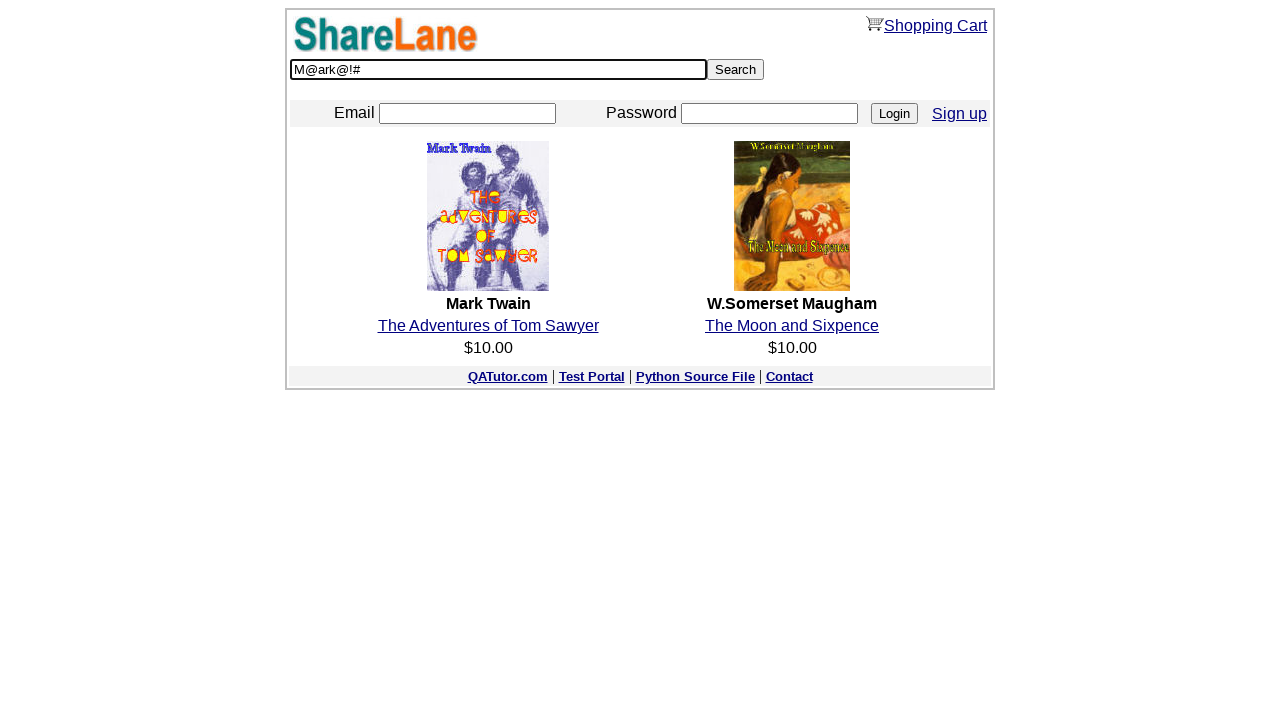

Clicked search button at (736, 70) on [value=Search]
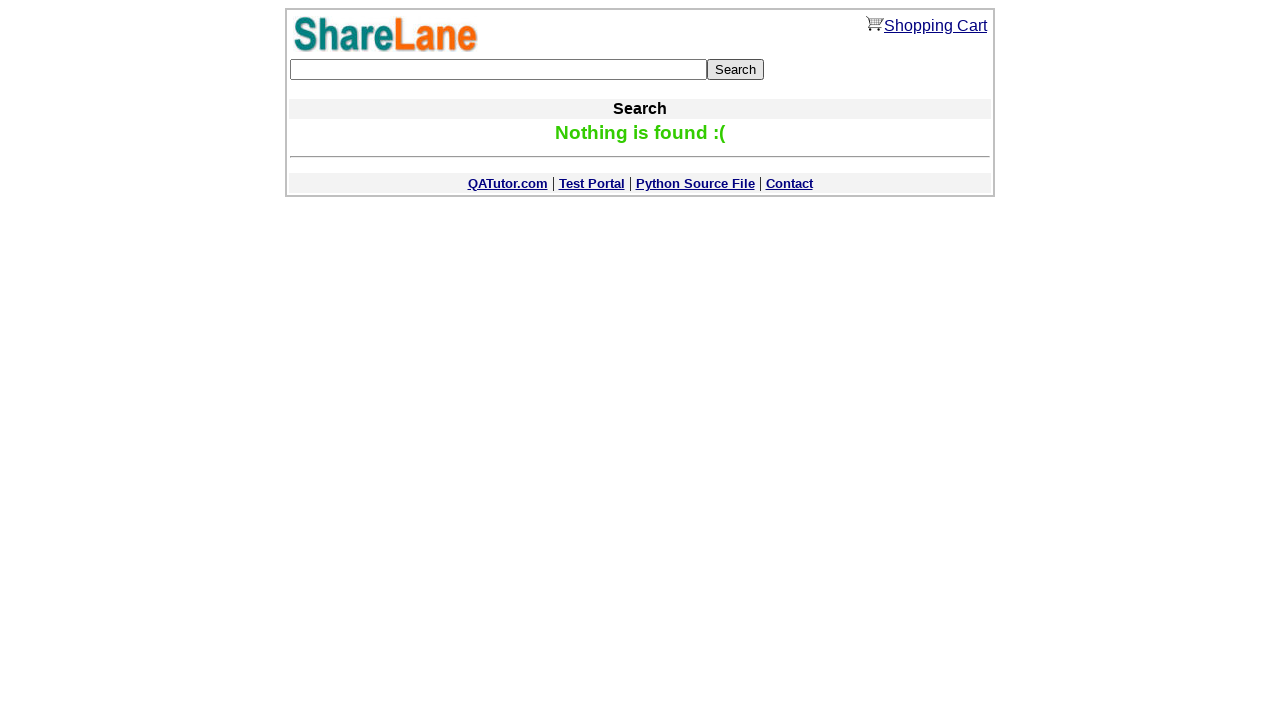

Confirmation message appeared indicating search does not accept author names with special symbols
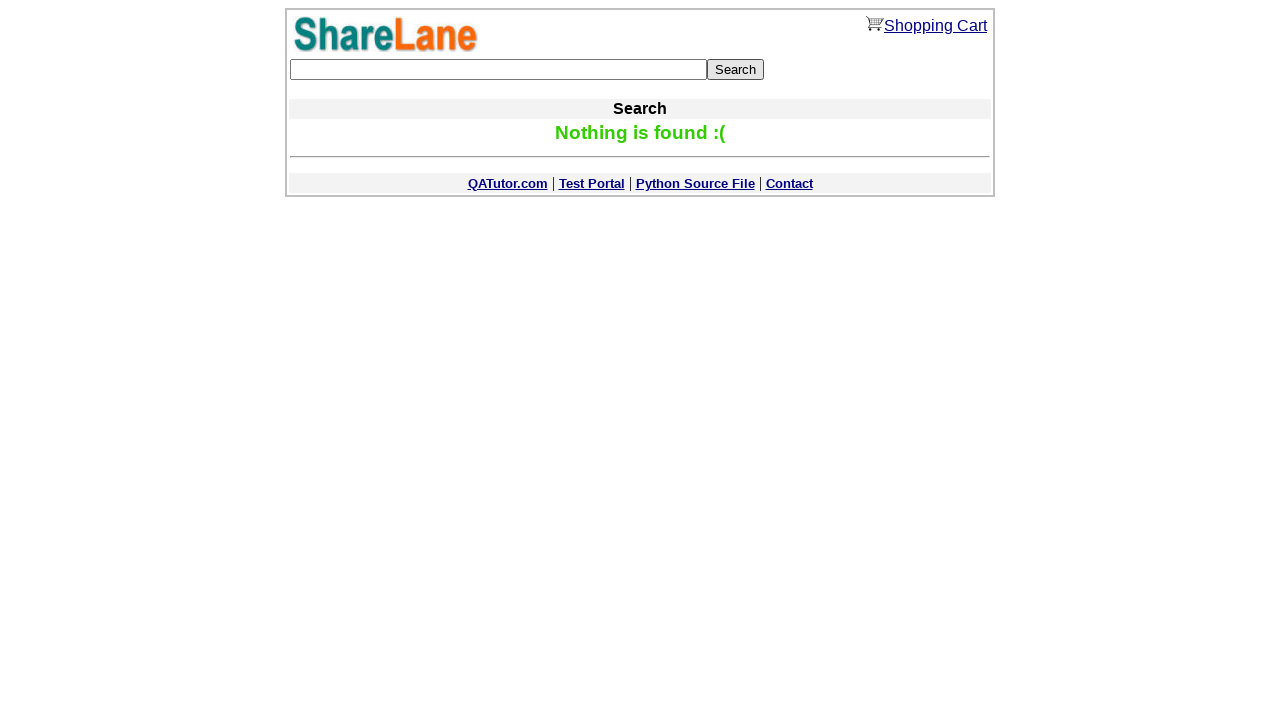

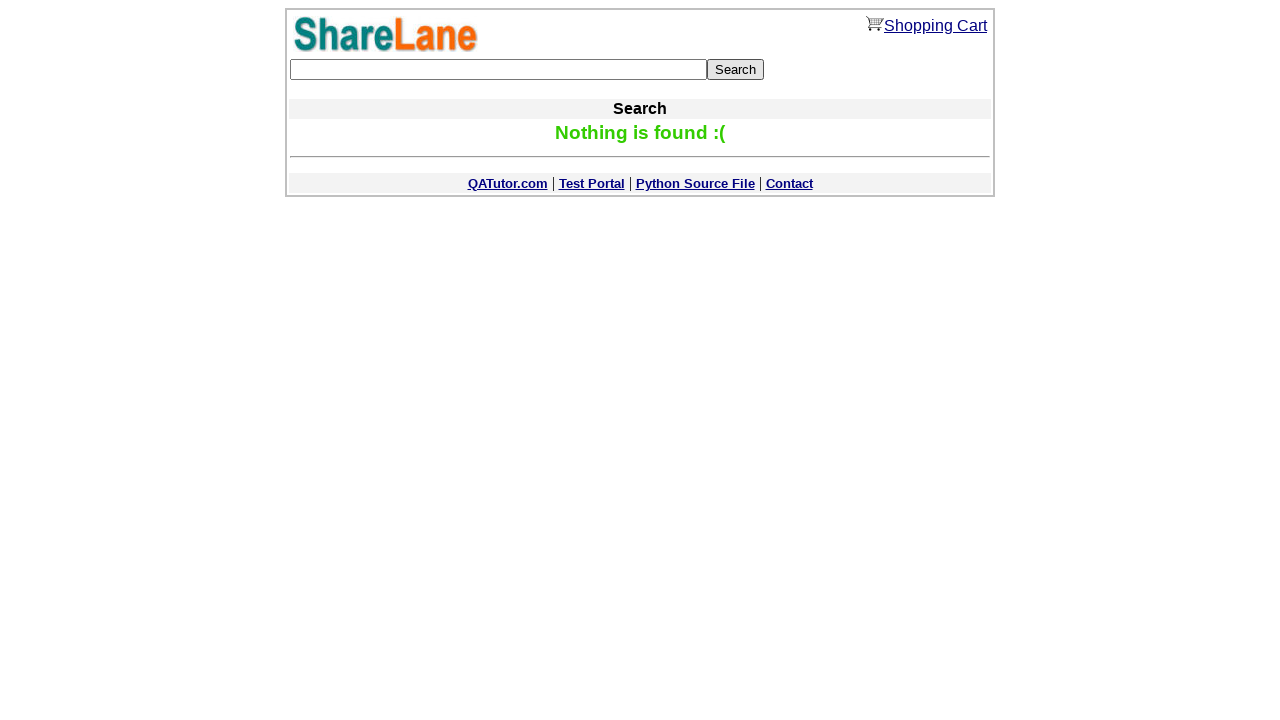